Navigates to Priceline website and uses JavaScript to change the "Find Your Hotel" button text color to red.

Starting URL: https://www.priceline.com/

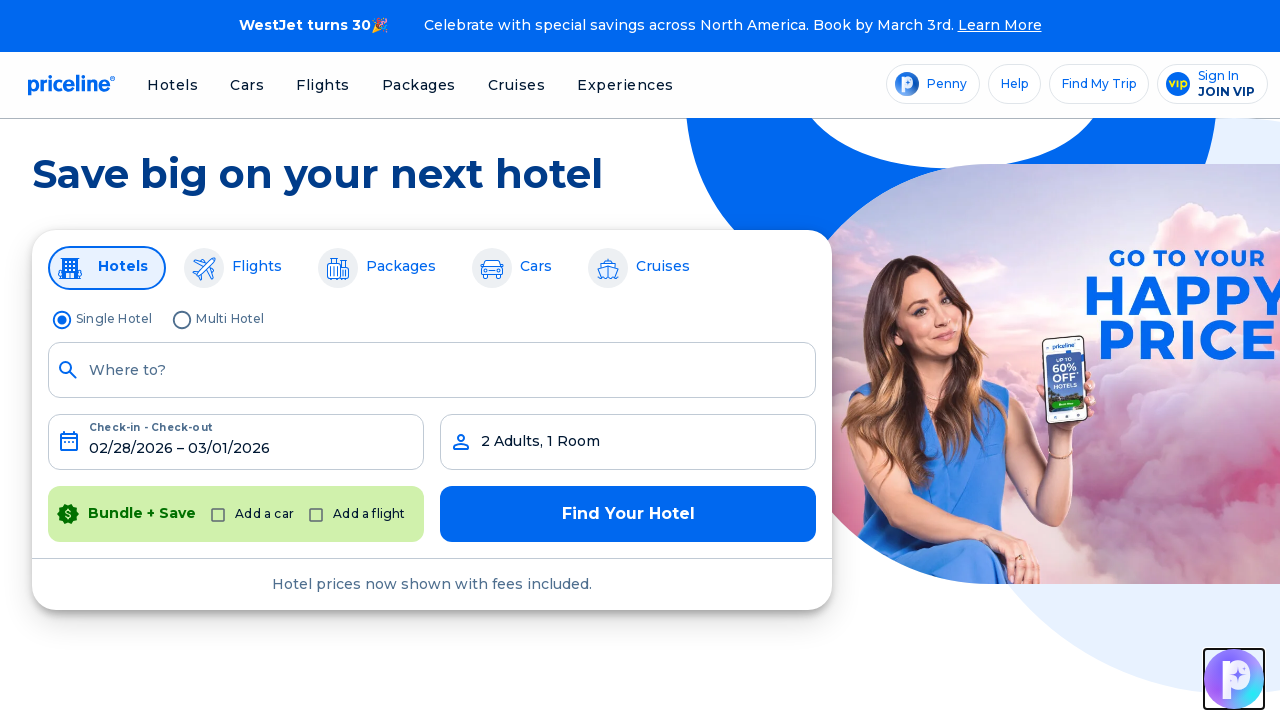

Waited for 'Find Your Hotel' button to load
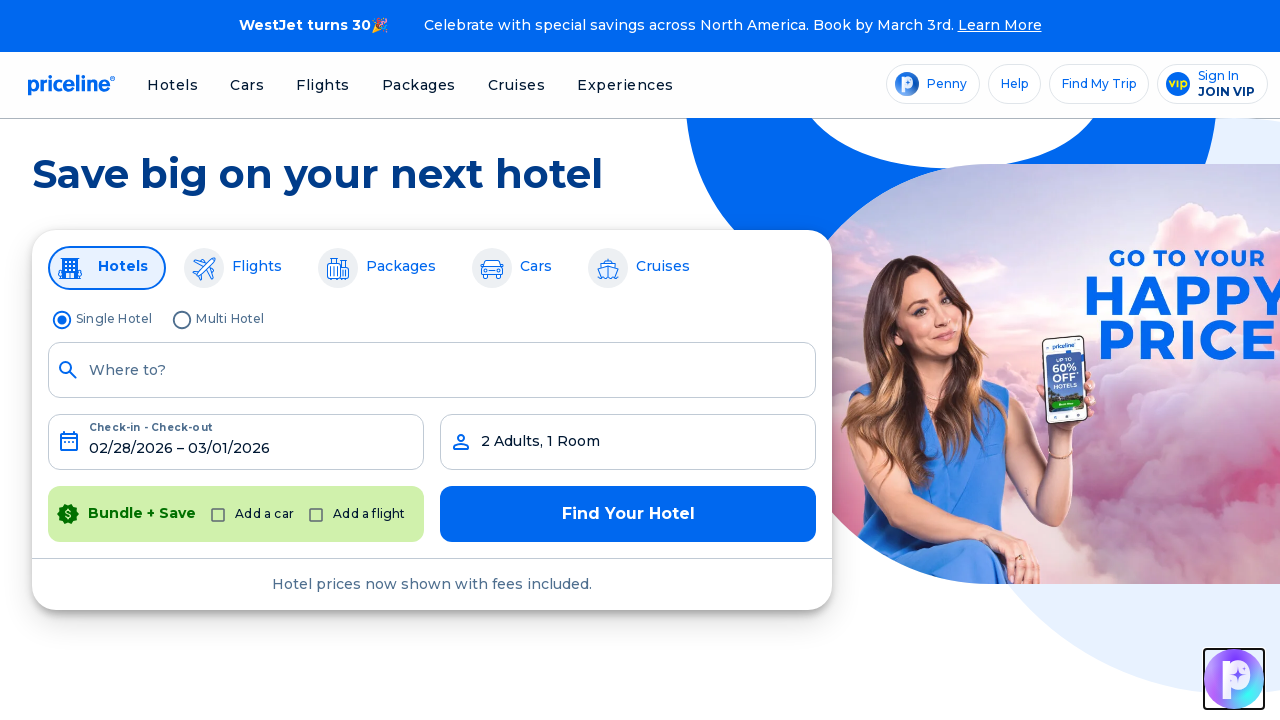

Changed 'Find Your Hotel' button text color to red using JavaScript
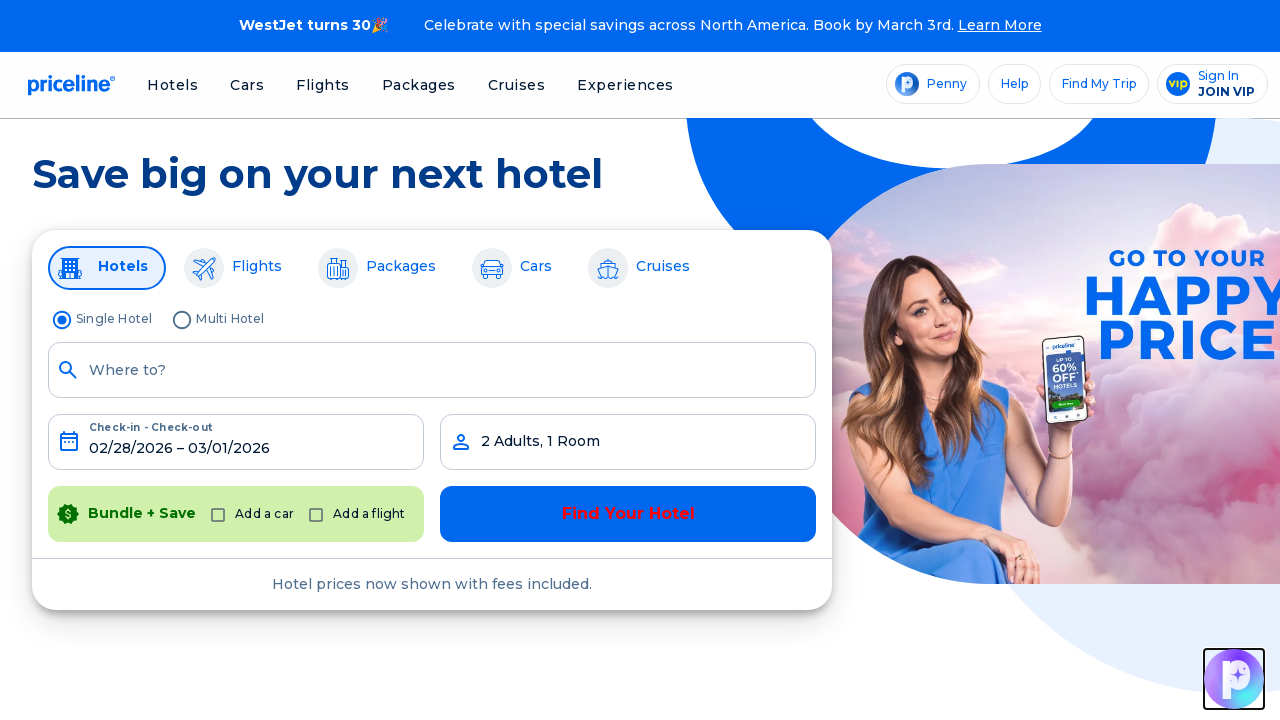

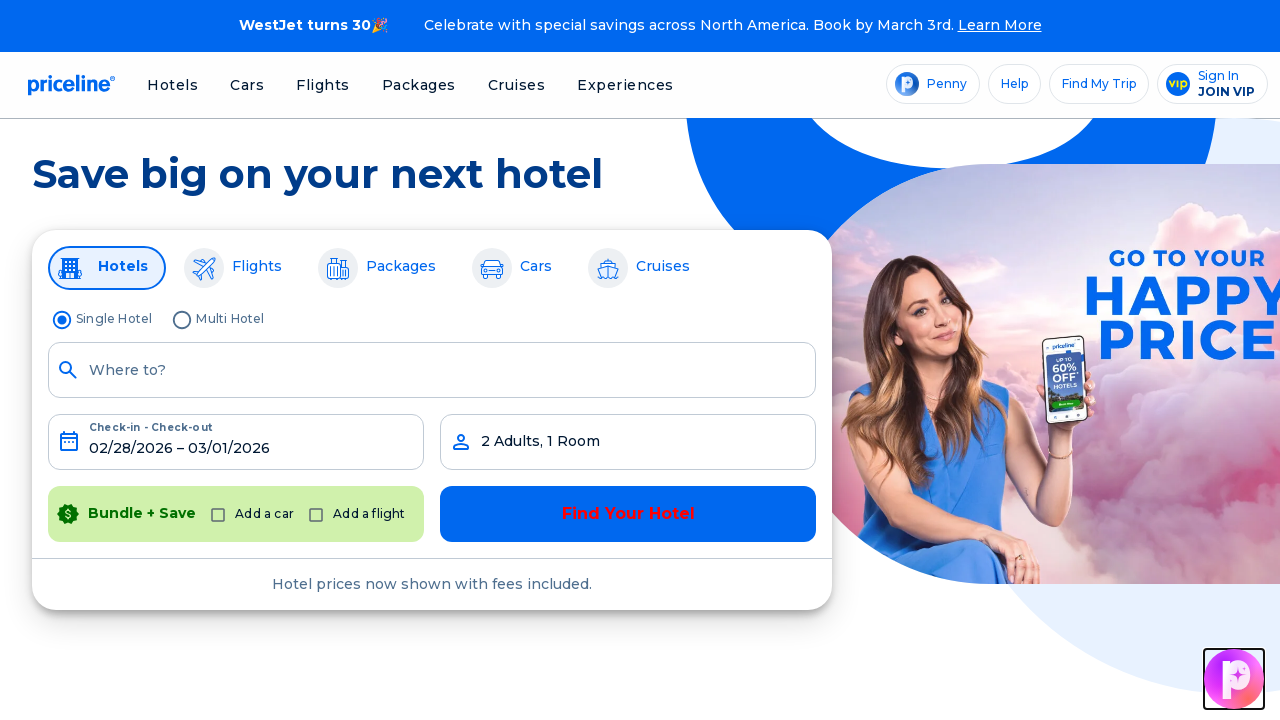